Tests blank password validation by entering username but leaving password empty and verifying error message

Starting URL: https://www.saucedemo.com/

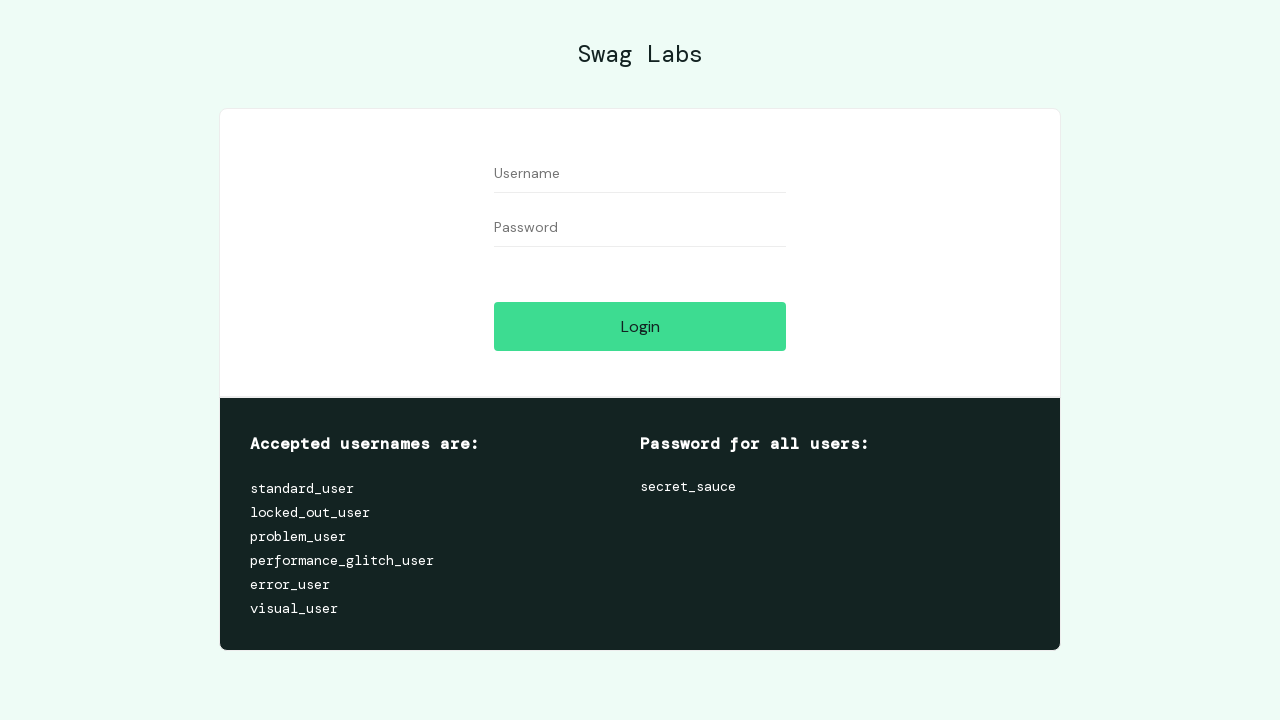

Clicked username field at (640, 174) on *[data-test="username"]
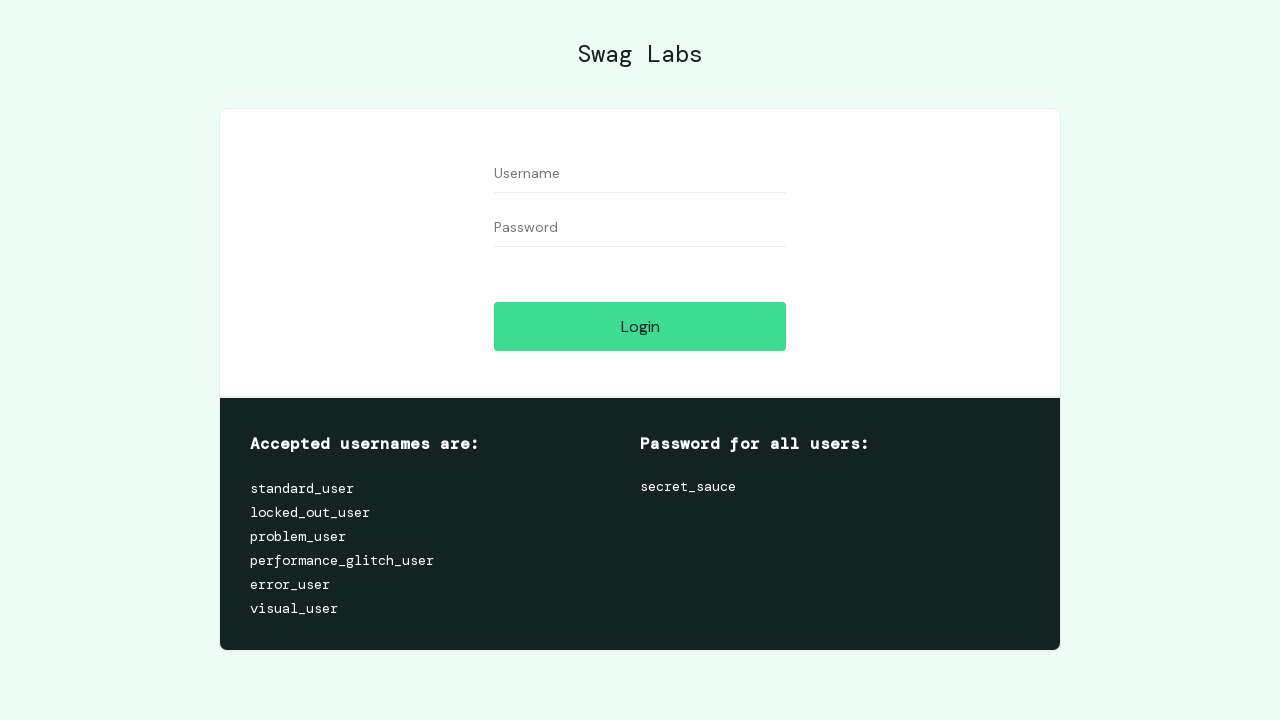

Filled username field with 'standard_user' on *[data-test="username"]
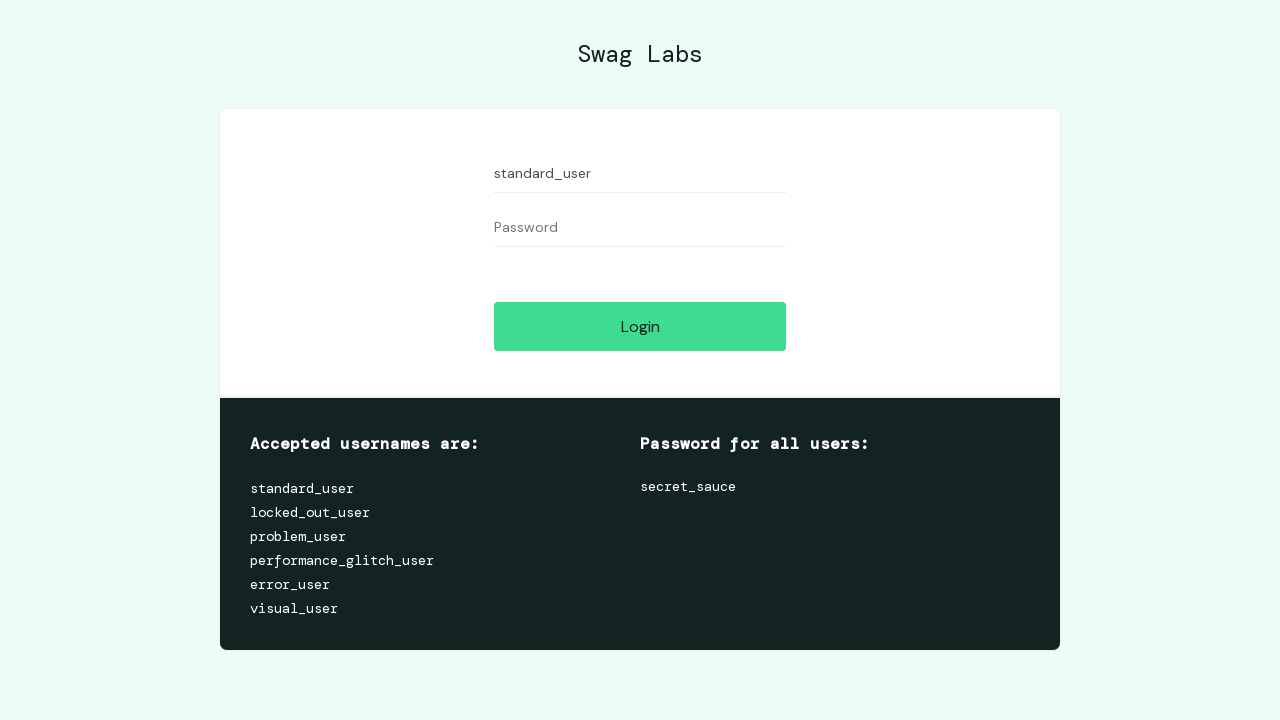

Clicked password field without entering password at (640, 228) on *[data-test="password"]
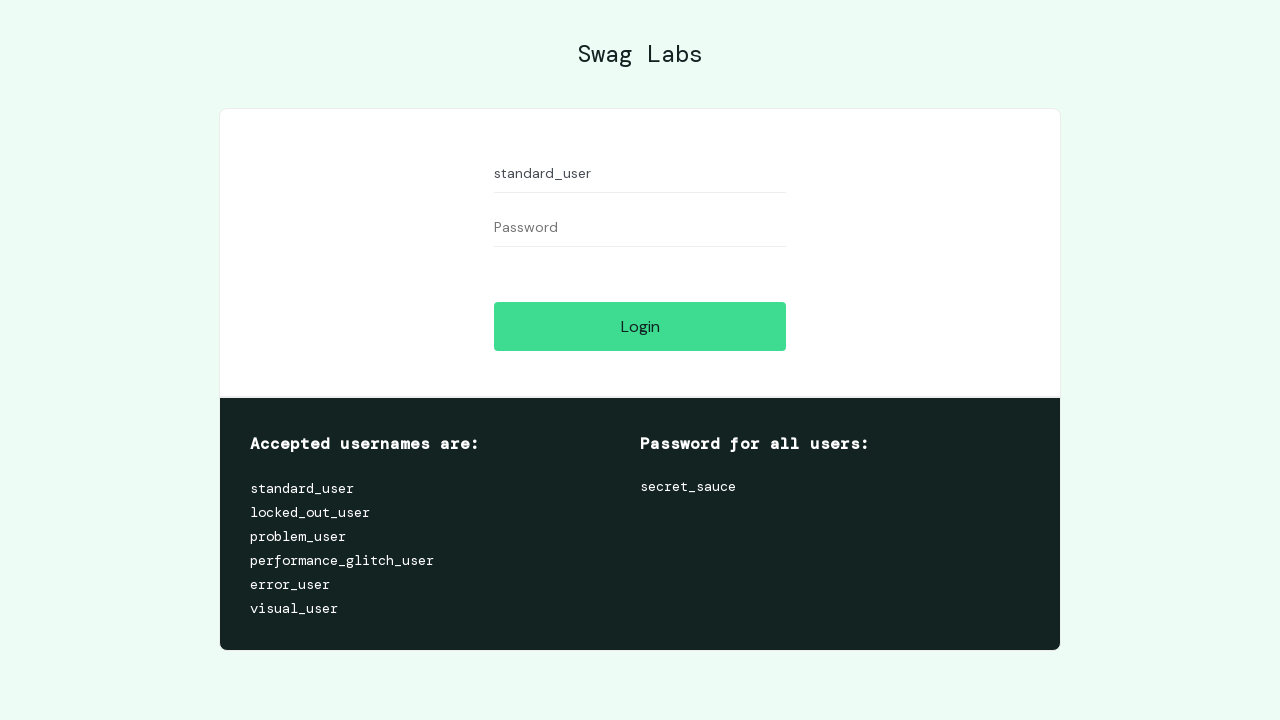

Clicked login button with blank password at (640, 326) on *[data-test="login-button"]
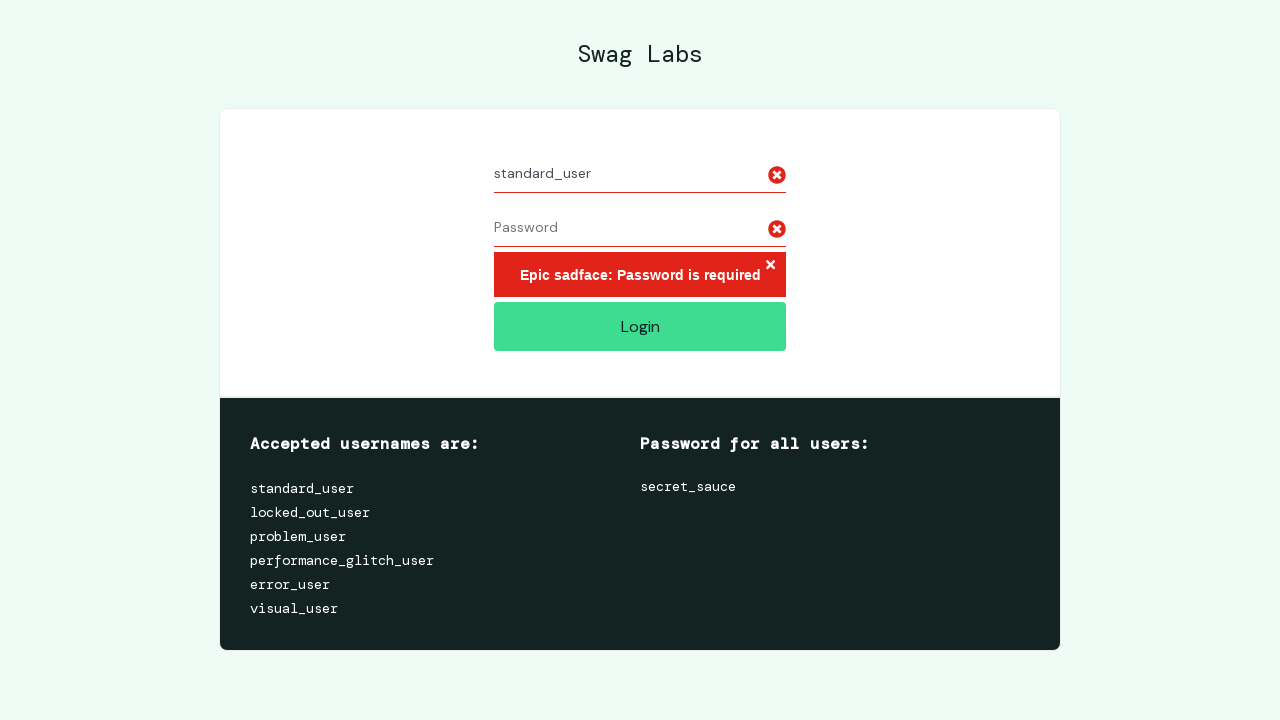

Error message appeared confirming blank password validation
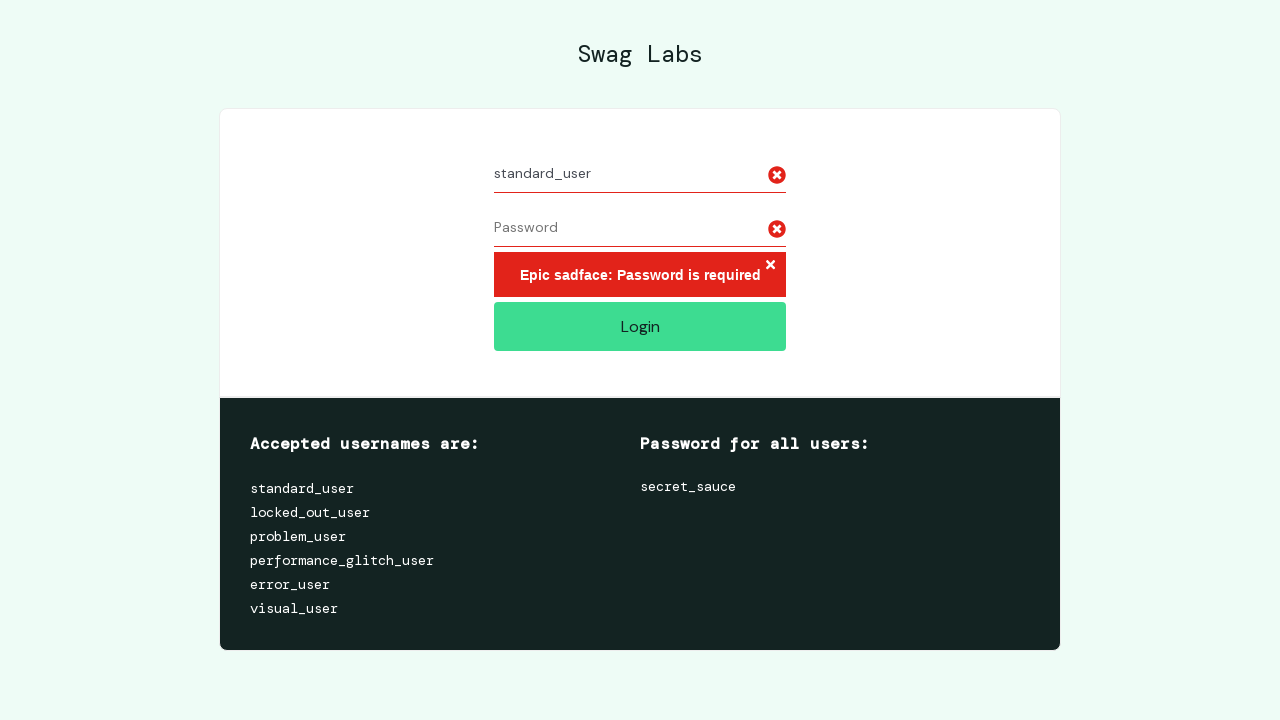

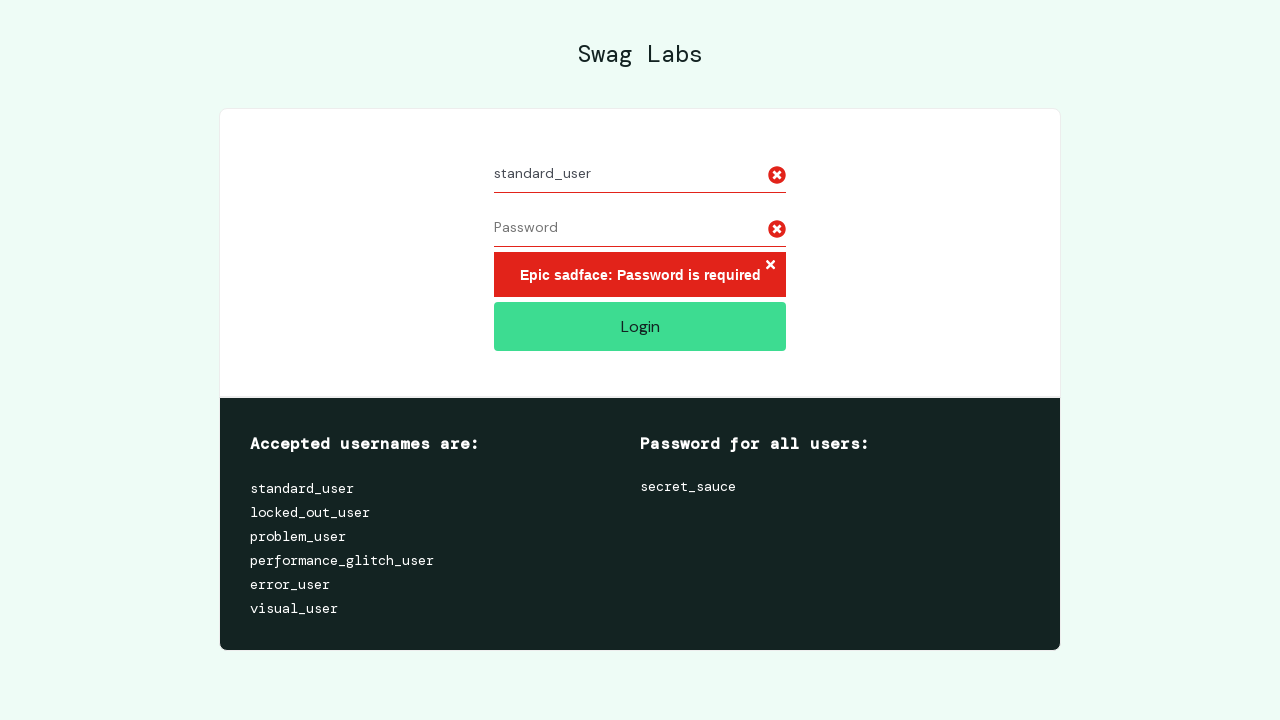